Tests the search functionality on Bluestone jewelry website by searching for "Rings" and scrolling through the results page to verify products load.

Starting URL: https://www.bluestone.com

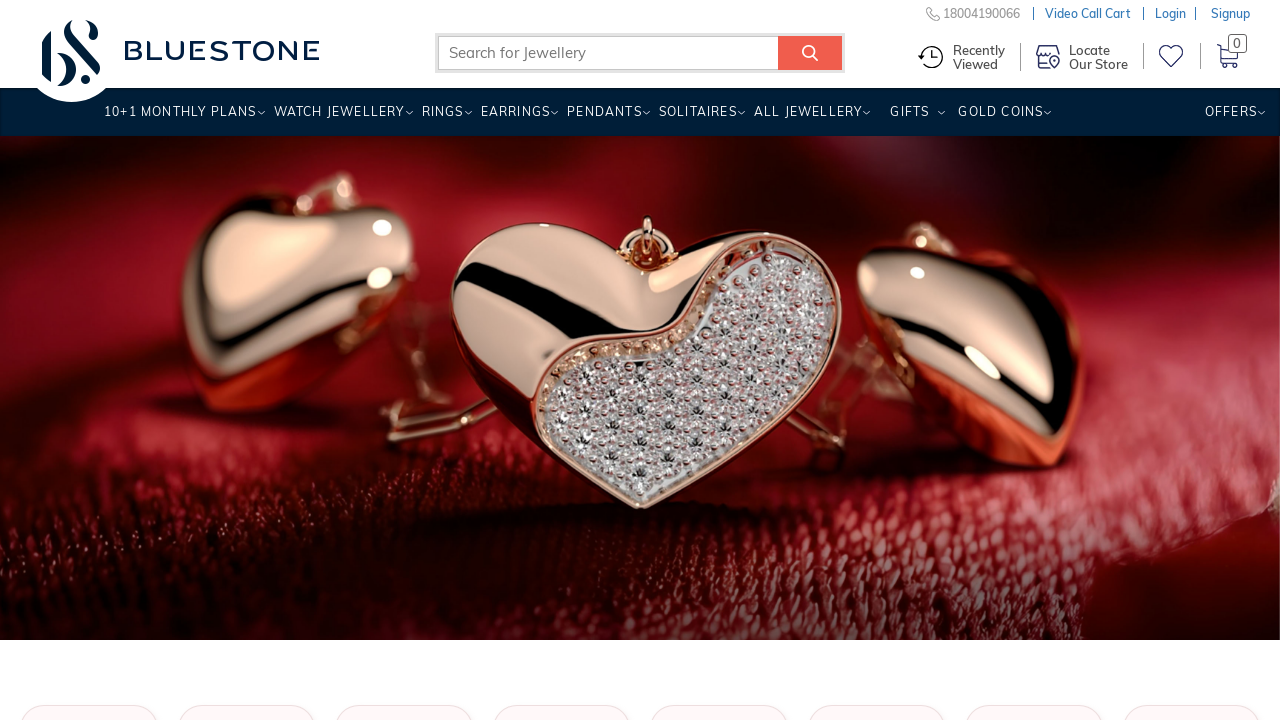

Filled search box with 'Rings' on input.form-text.typeahead
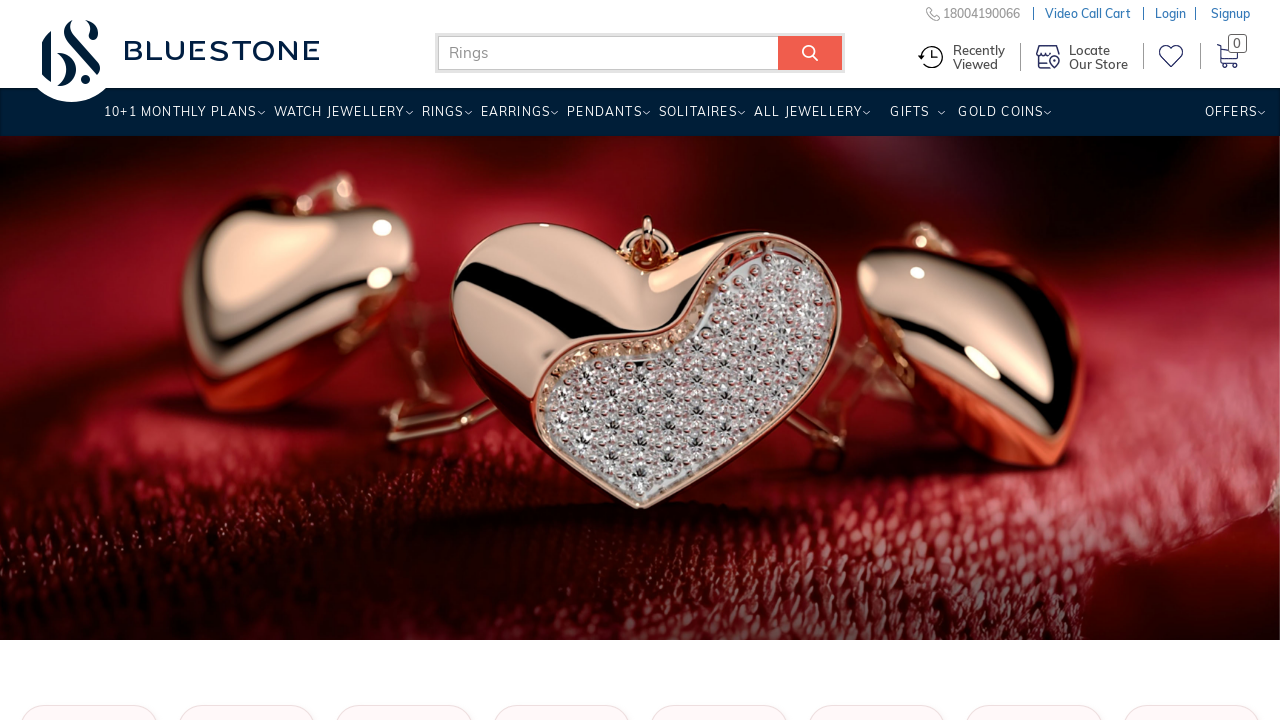

Pressed Enter to submit search for Rings on input.form-text.typeahead
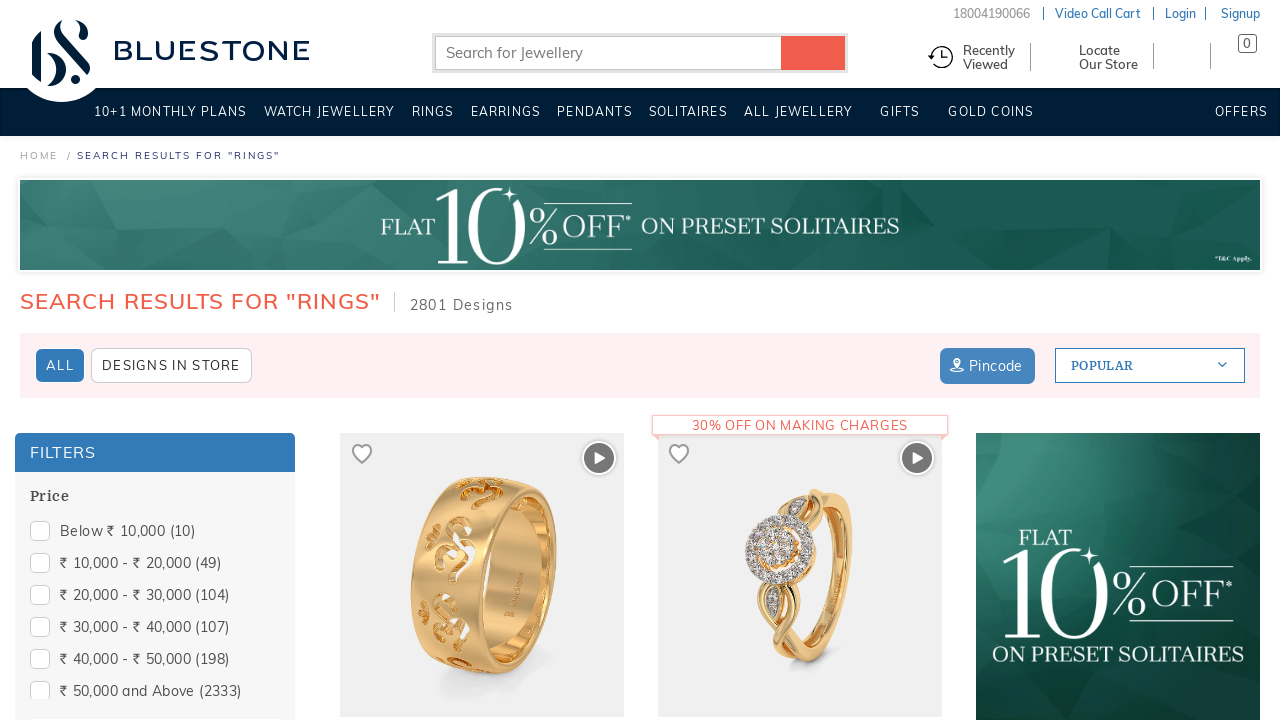

Waited 3 seconds for search results to load
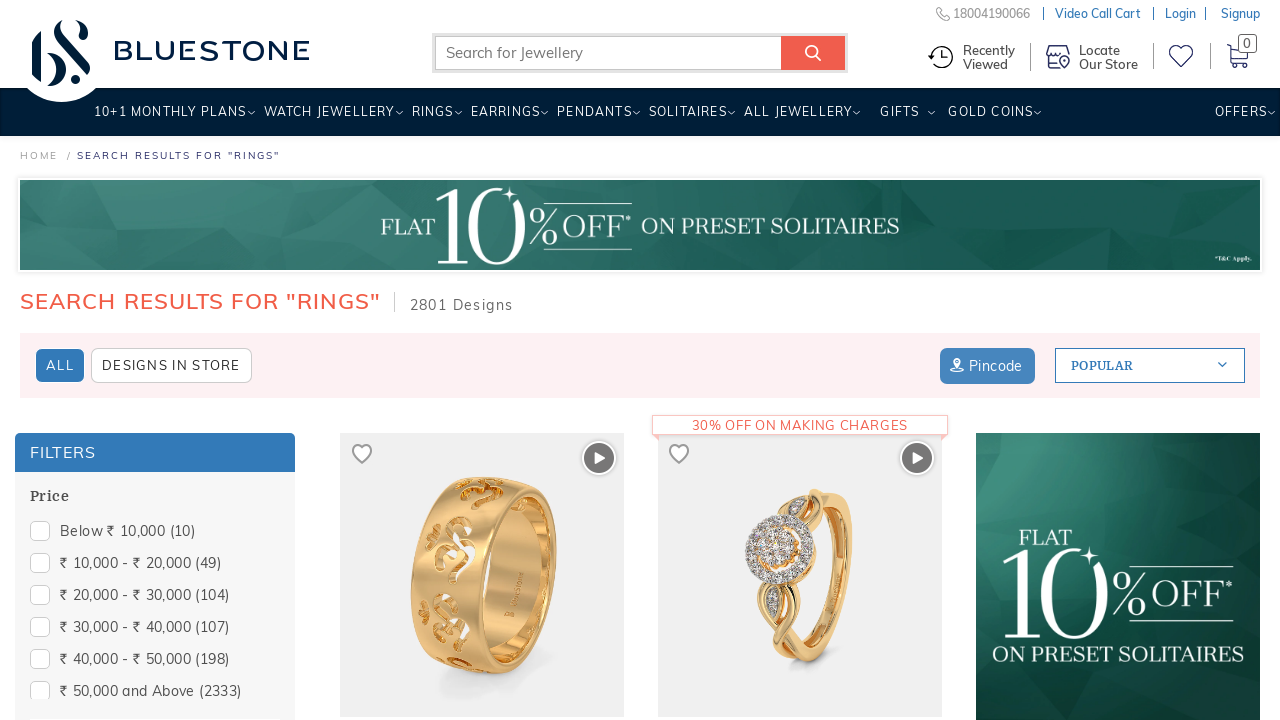

Scrolled down page to load more results
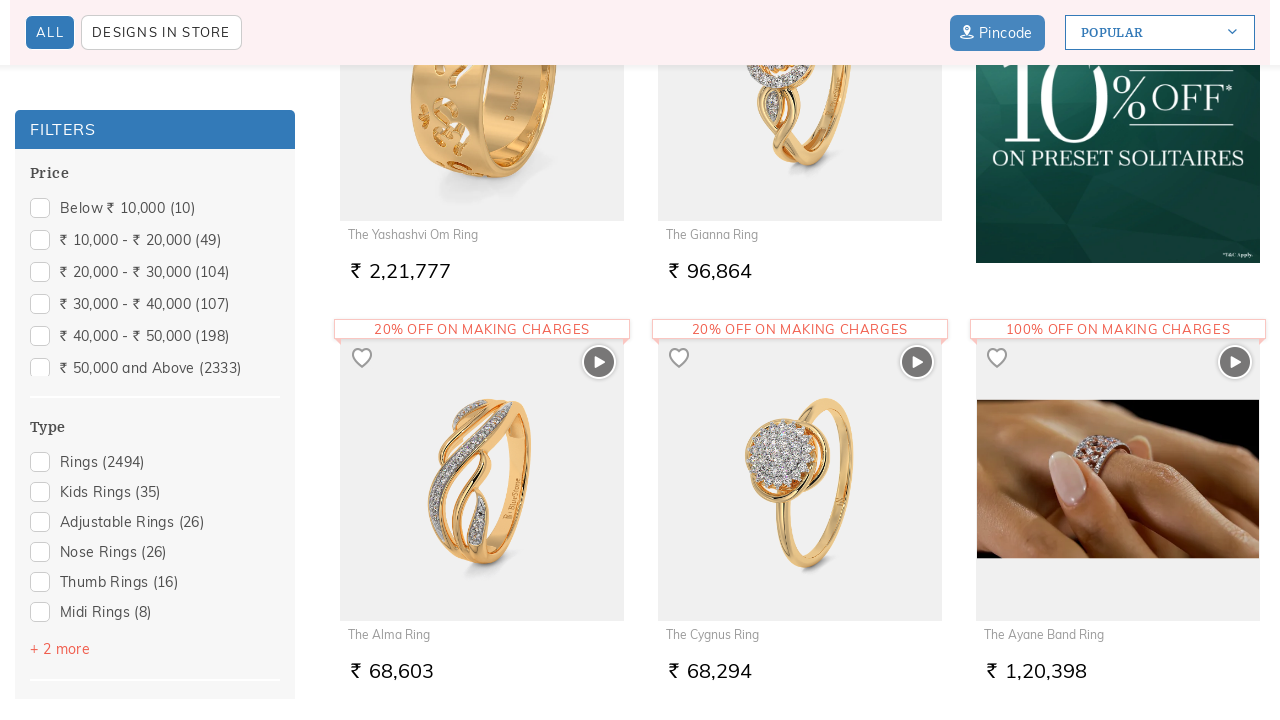

Product grid loaded and verified
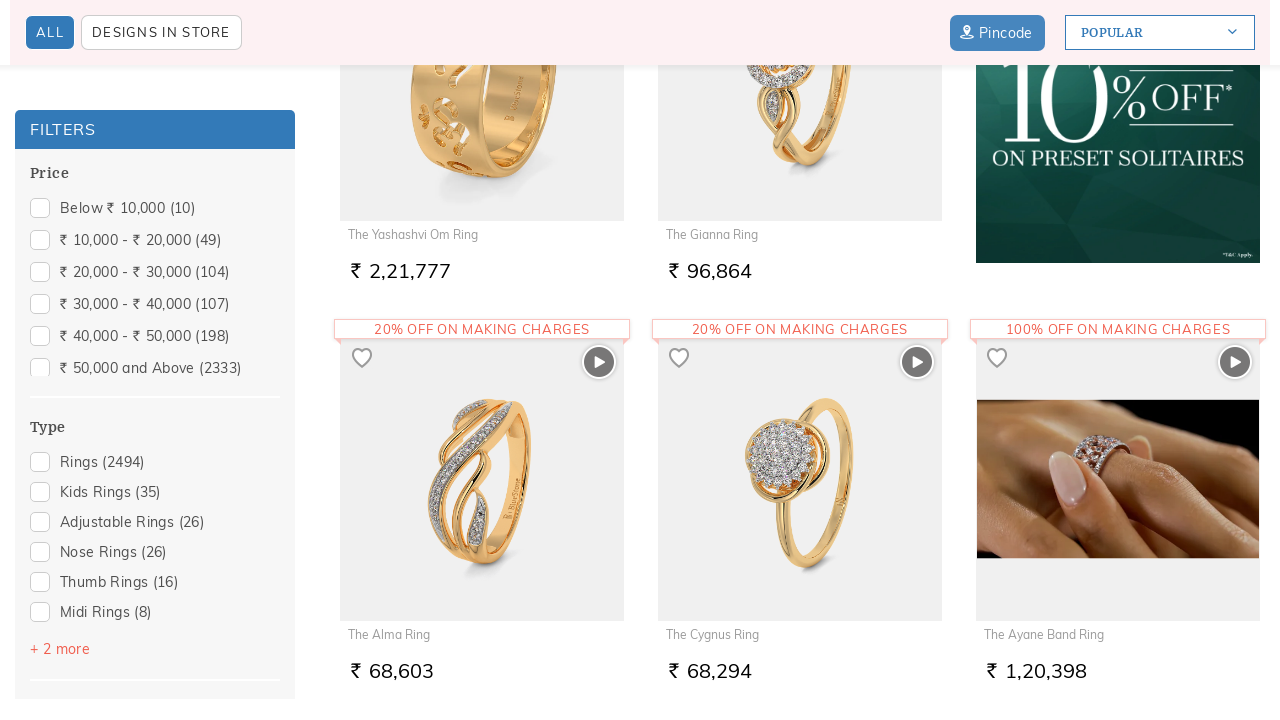

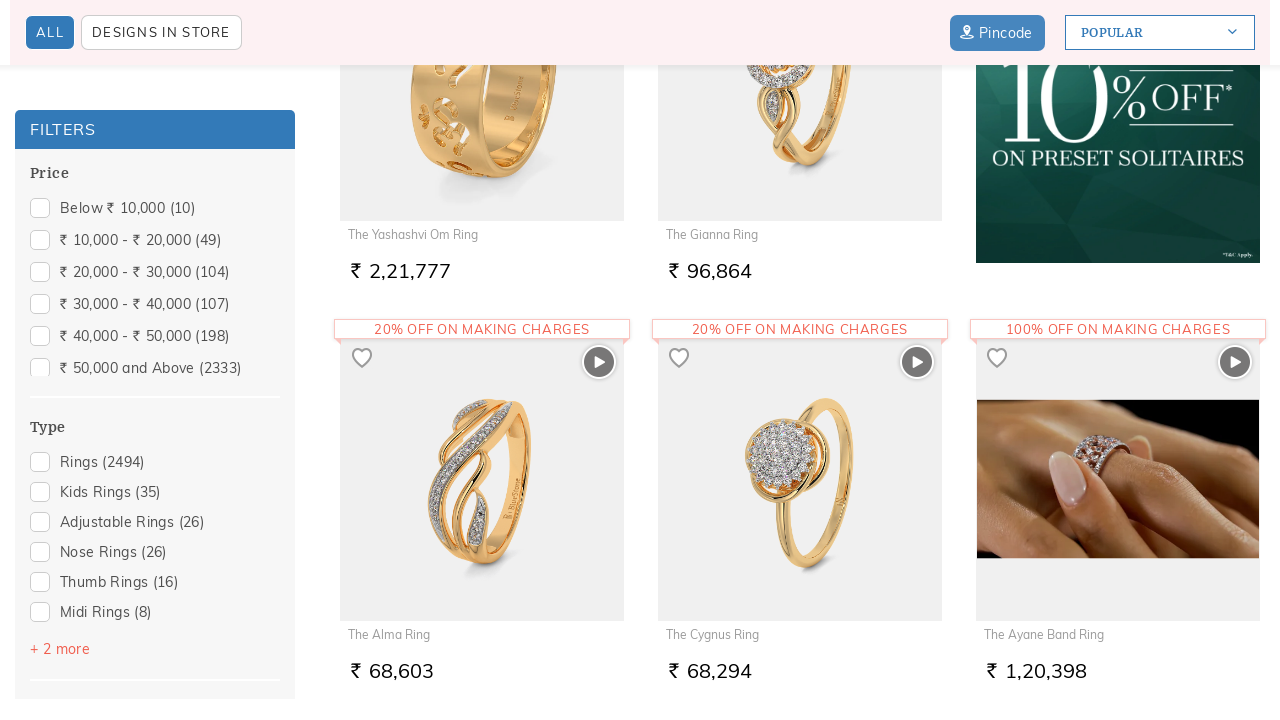